Tests a collapsible section by clicking to expand it, then clicking the revealed "About" link and verifying navigation to the about page

Starting URL: https://eviltester.github.io/synchole/collapseable.html

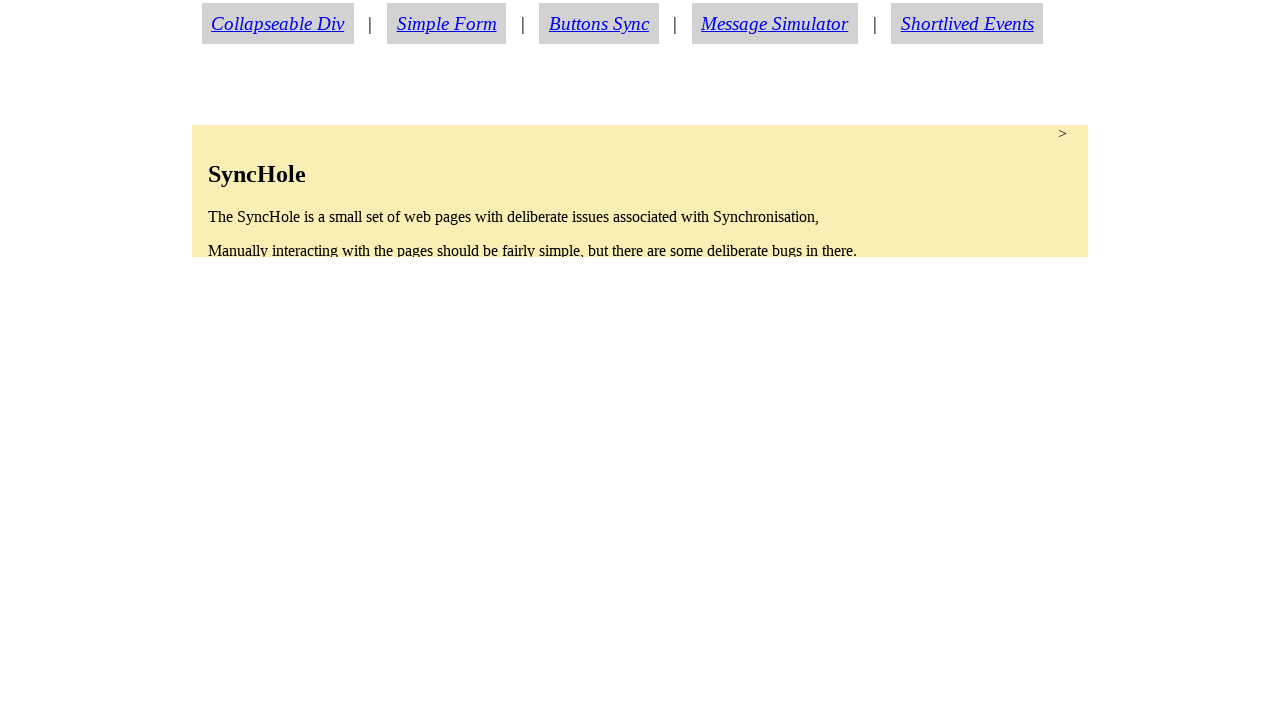

Clicked collapsible section to expand it at (640, 191) on section.condense
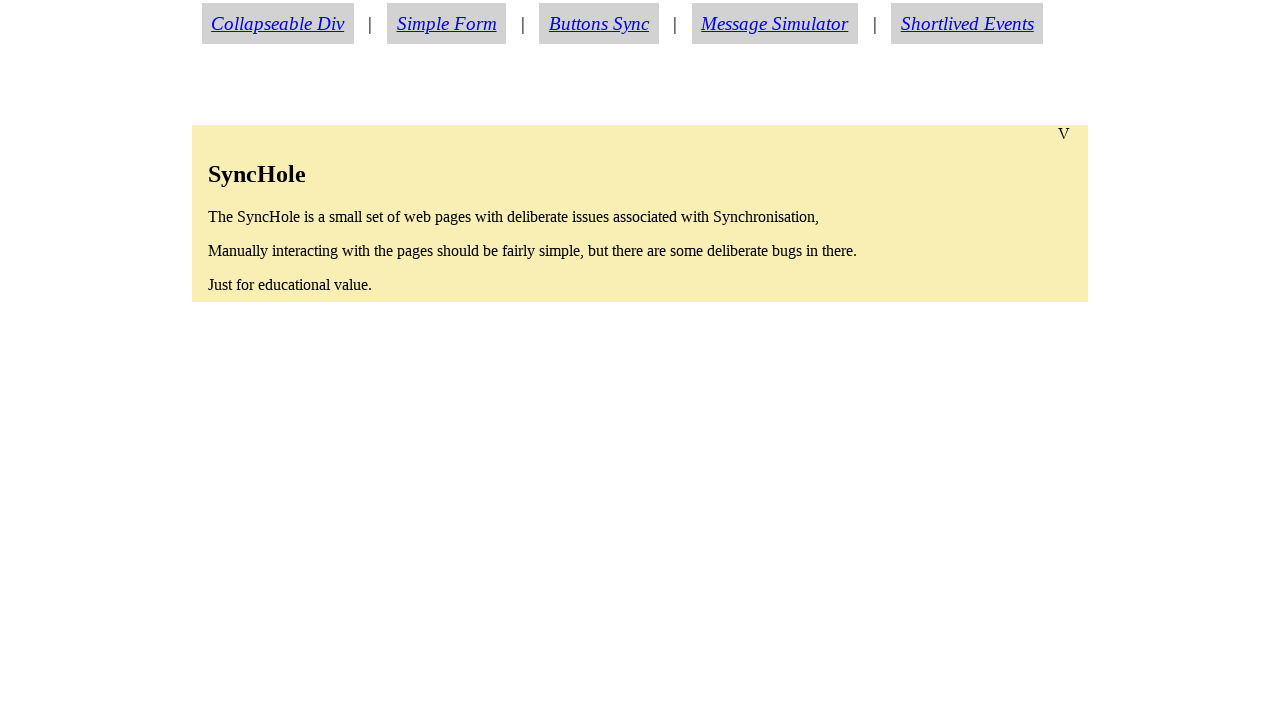

About link became visible after expanding section
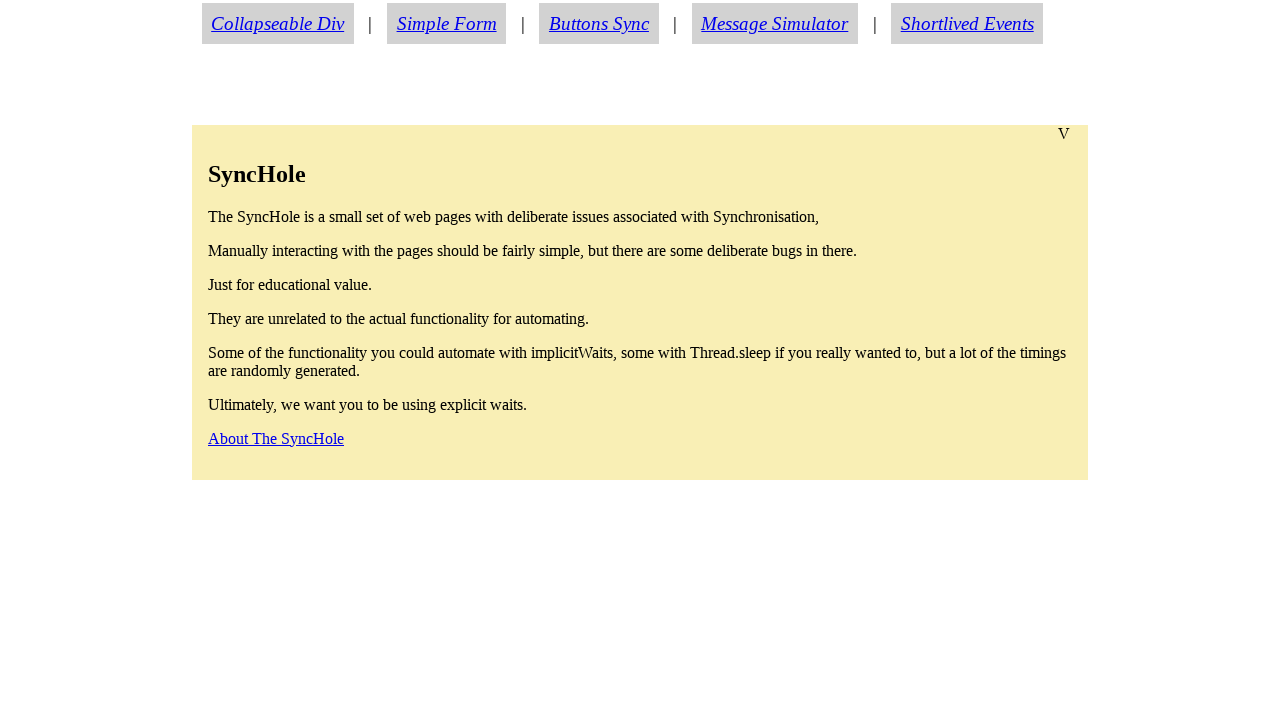

Clicked the About link at (276, 438) on a#aboutlink
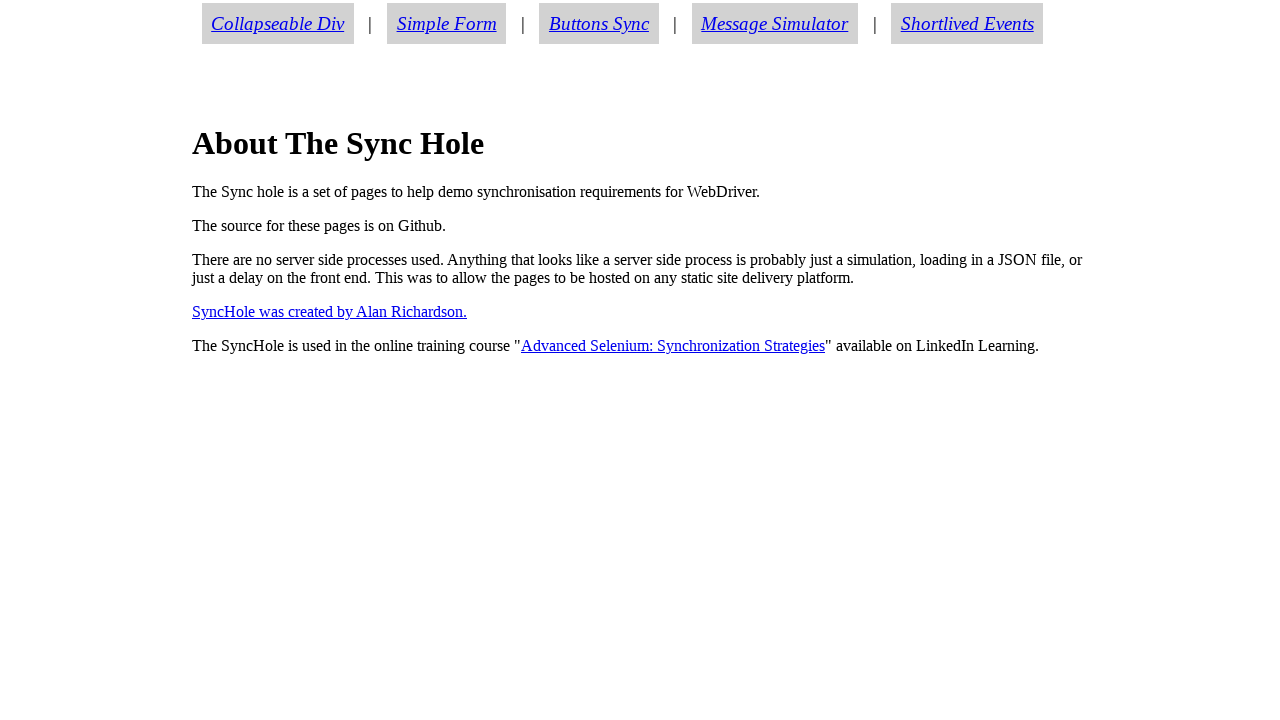

Navigated to about page successfully
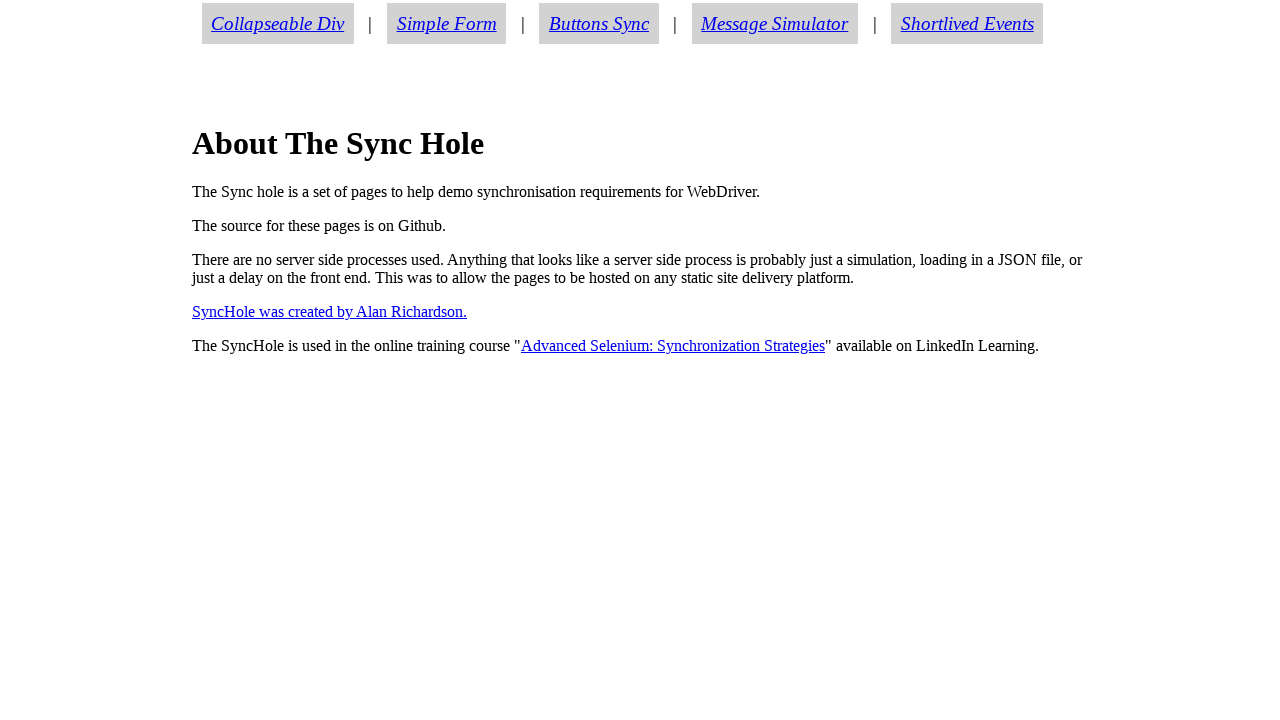

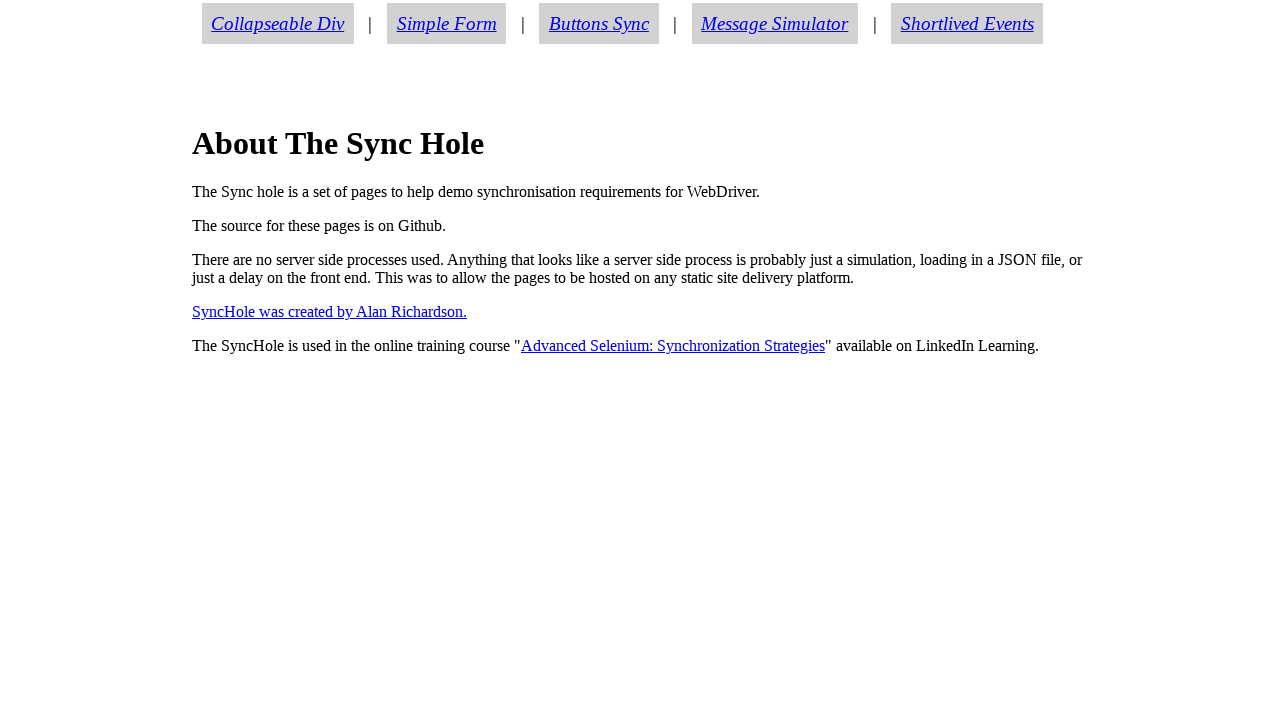